Tests a complete e-commerce shopping flow on DemoBlaze: adds two products (Sony Vaio i7 and iPhone 6 32gb) to cart, verifies the cart total, fills out the purchase form with customer and payment details, and completes the purchase.

Starting URL: https://www.demoblaze.com/index.html

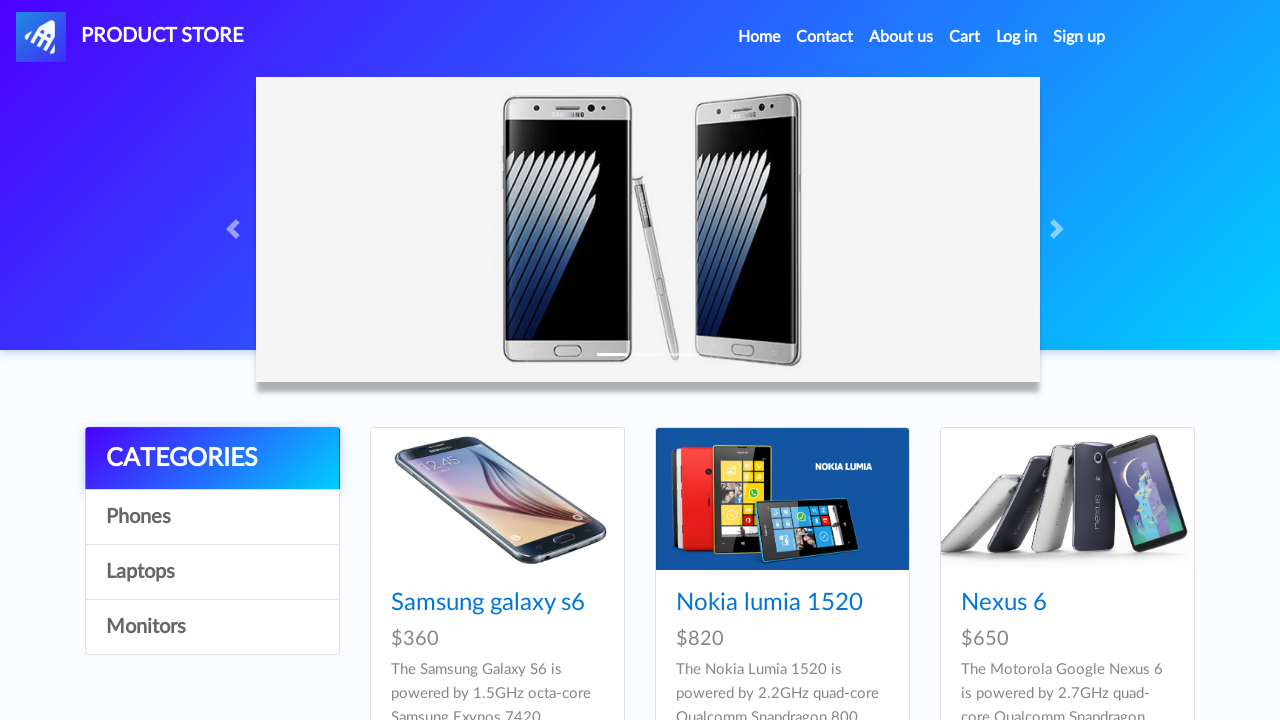

Clicked on Sony vaio i7 product at (1024, 361) on text=Sony vaio i7
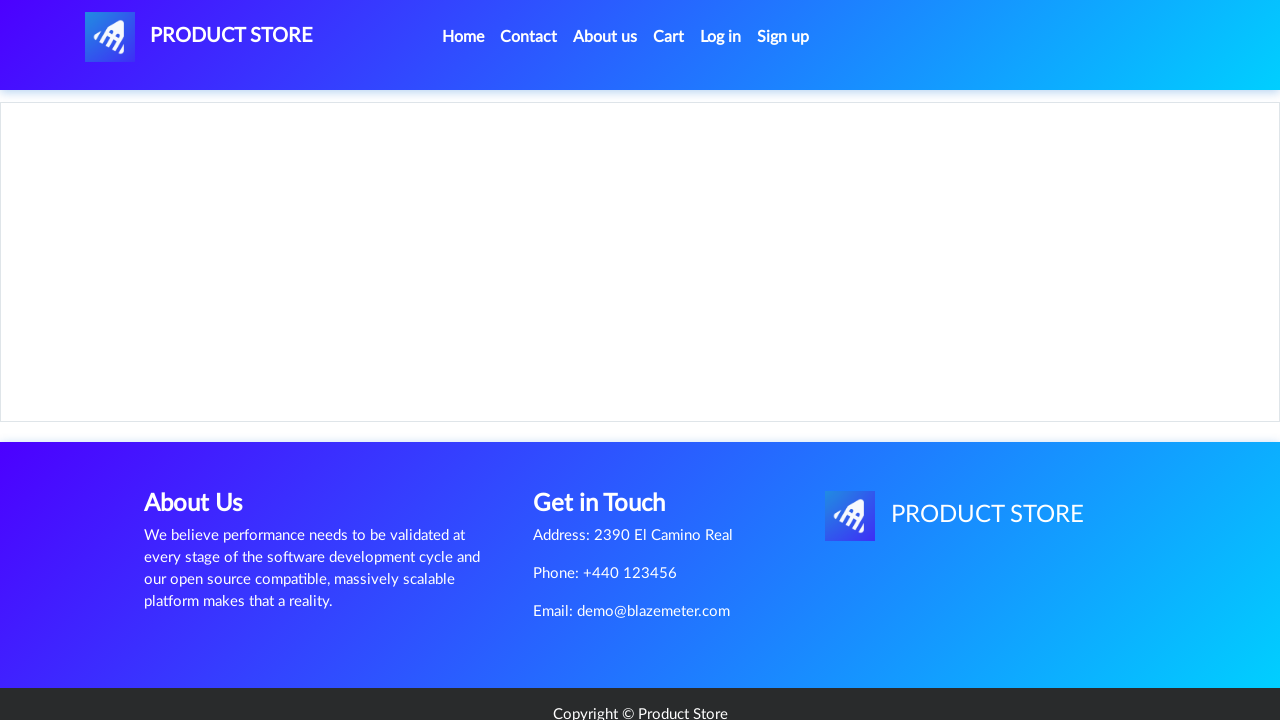

Product page loaded with Add to cart button visible
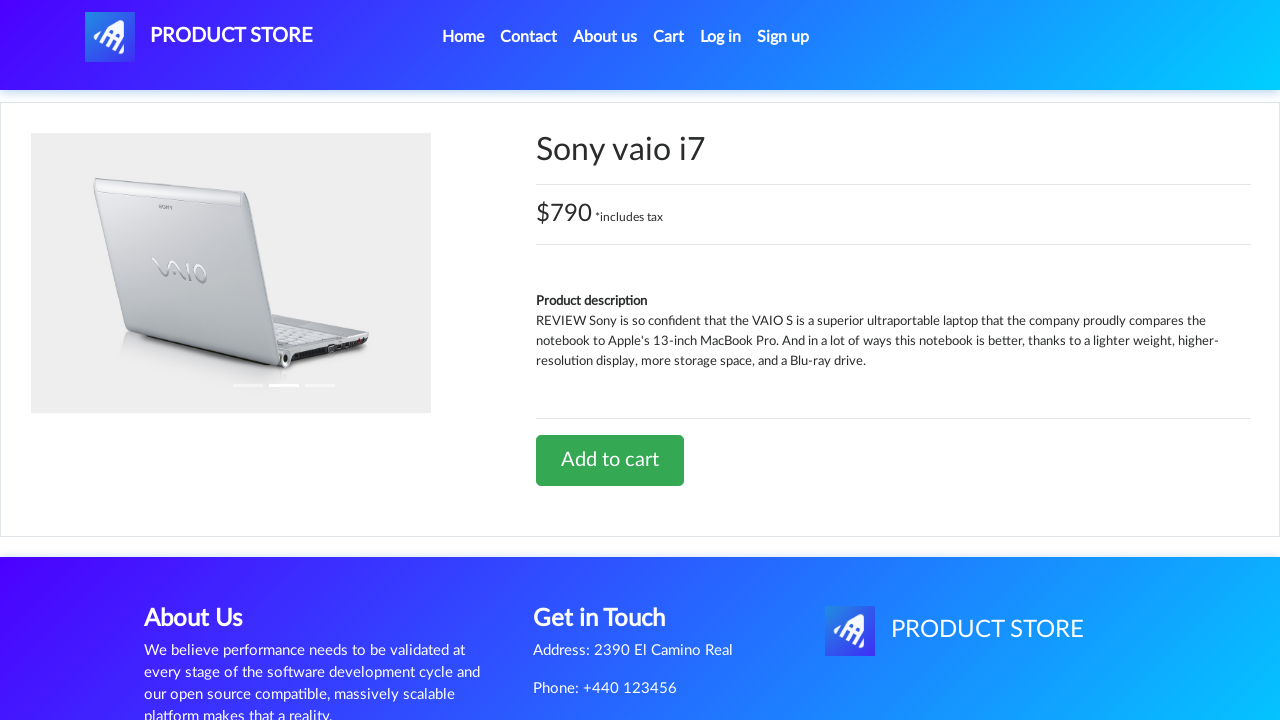

Clicked Add to cart button for Sony vaio i7 at (610, 460) on text=Add to cart
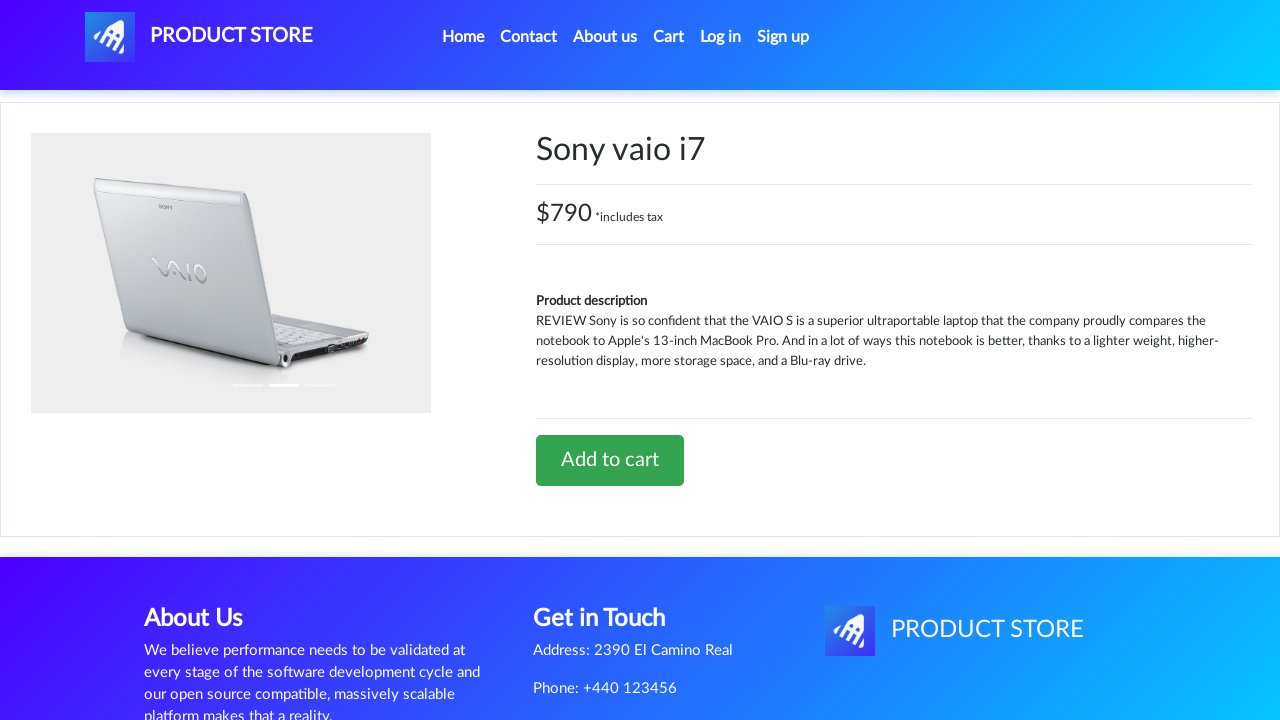

Alert dialog accepted and confirmation timeout completed
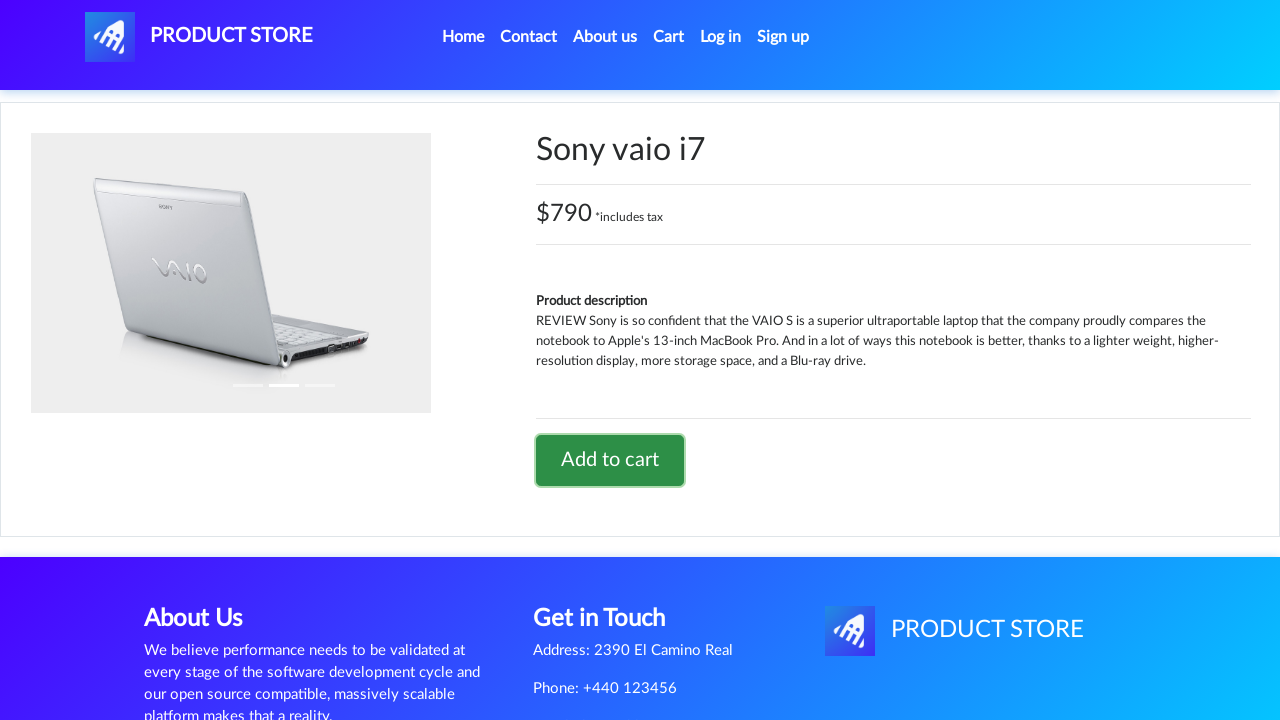

Navigated back to home page via nav link at (463, 37) on a.nav-link[href="index.html"]
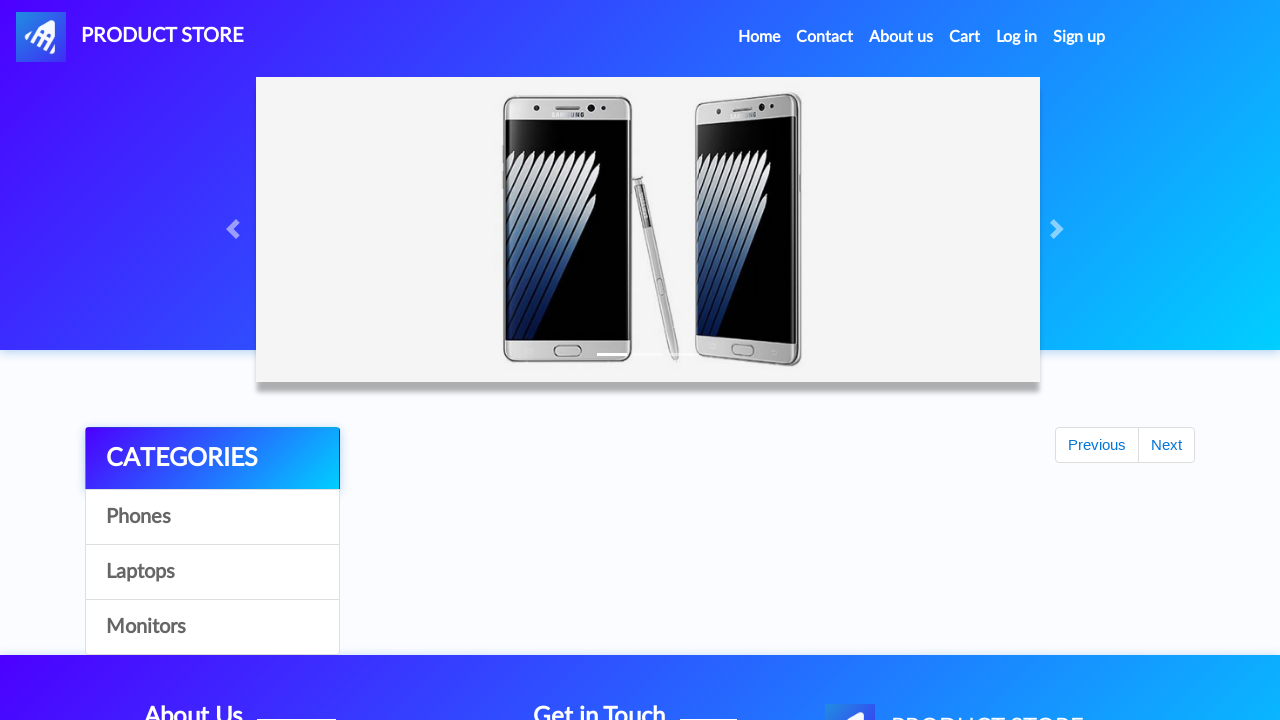

Home page loaded with Iphone 6 32gb product visible
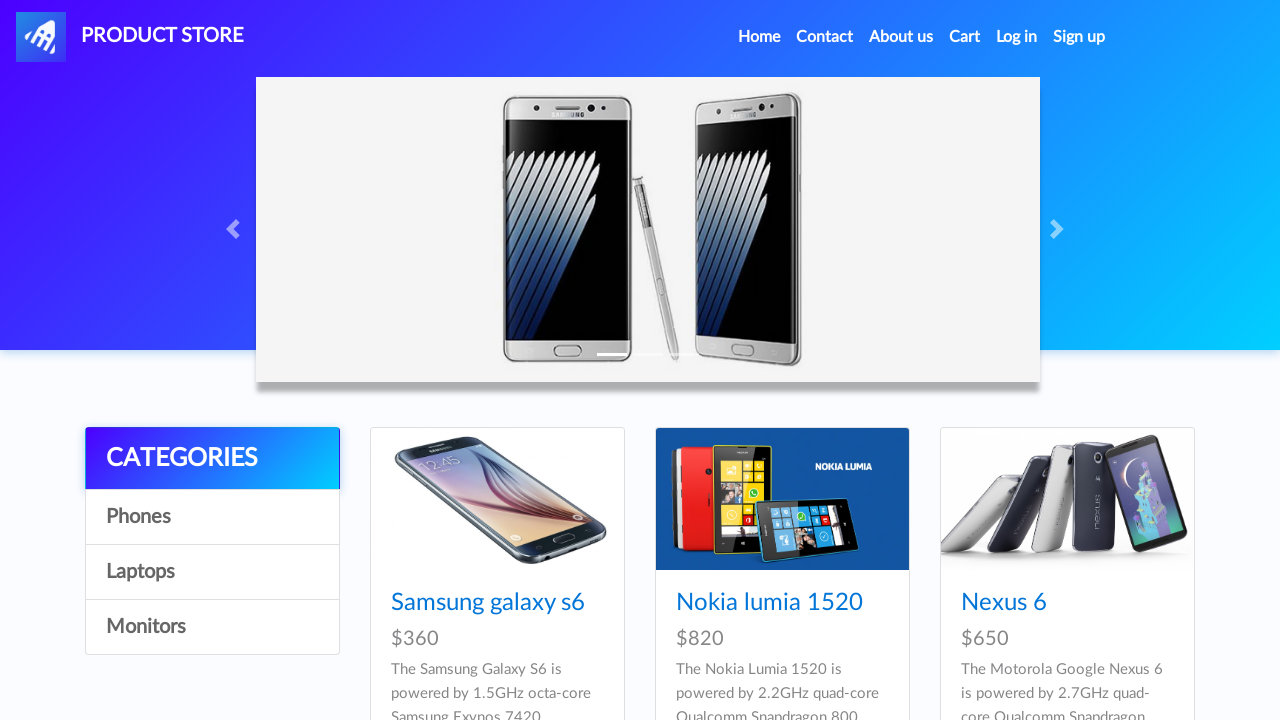

Clicked on Iphone 6 32gb product at (752, 361) on text=Iphone 6 32gb
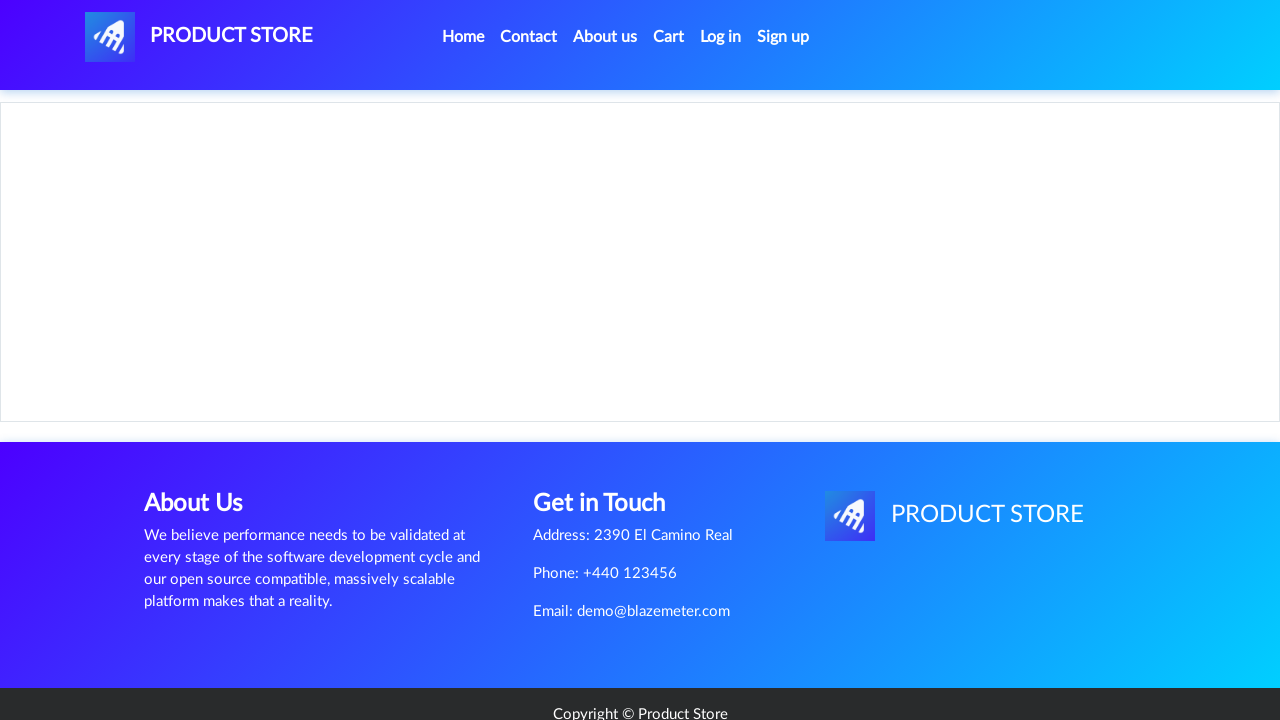

iPhone product page loaded with Add to cart button visible
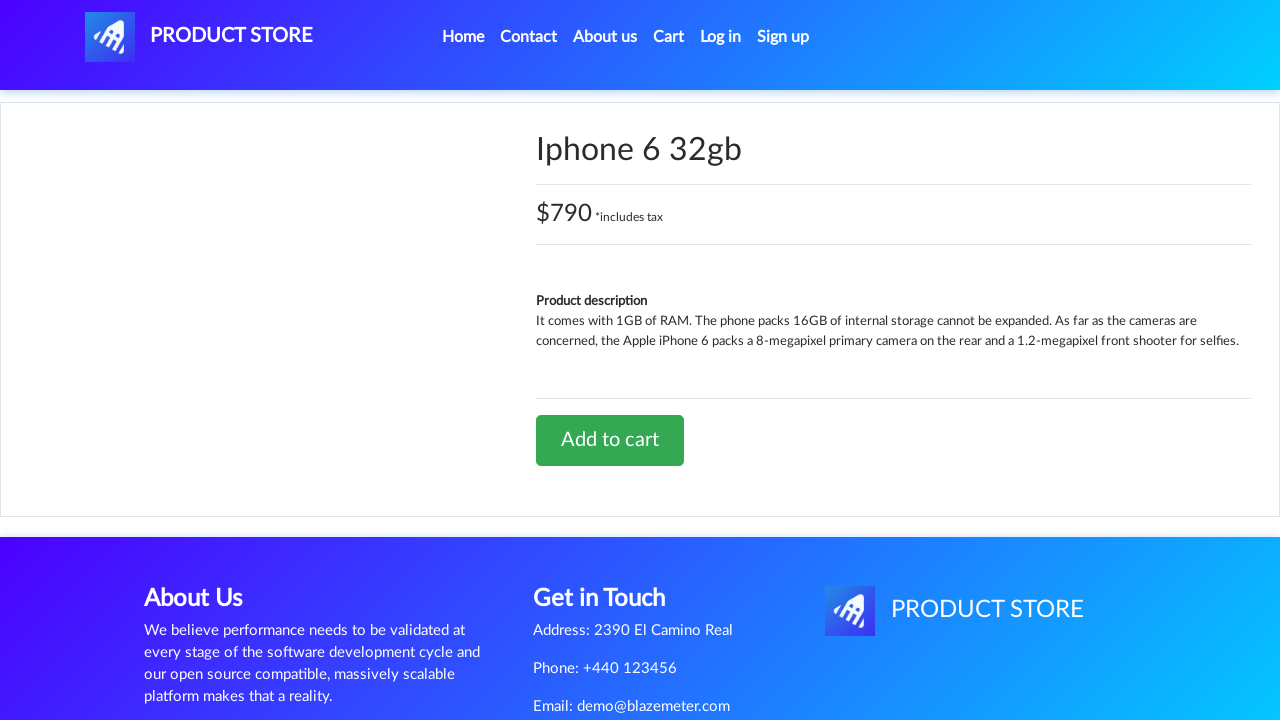

Clicked Add to cart button for Iphone 6 32gb at (610, 440) on text=Add to cart
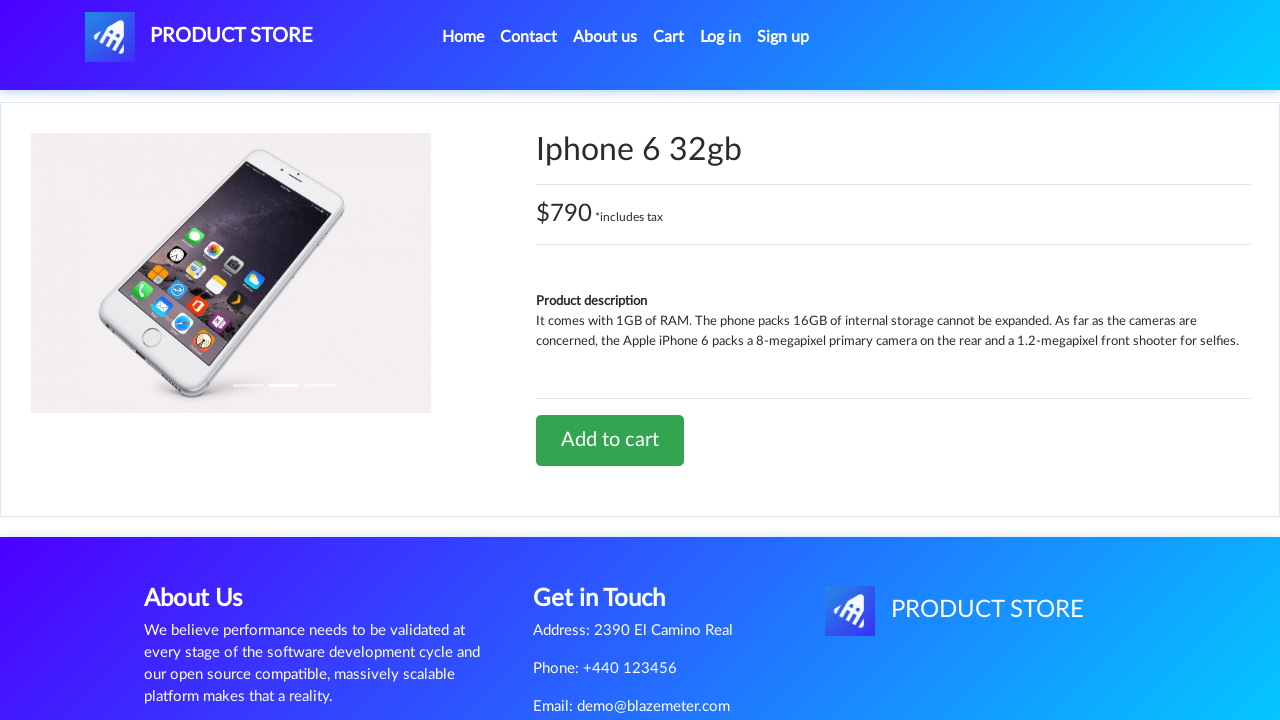

Alert dialog timeout completed for second product
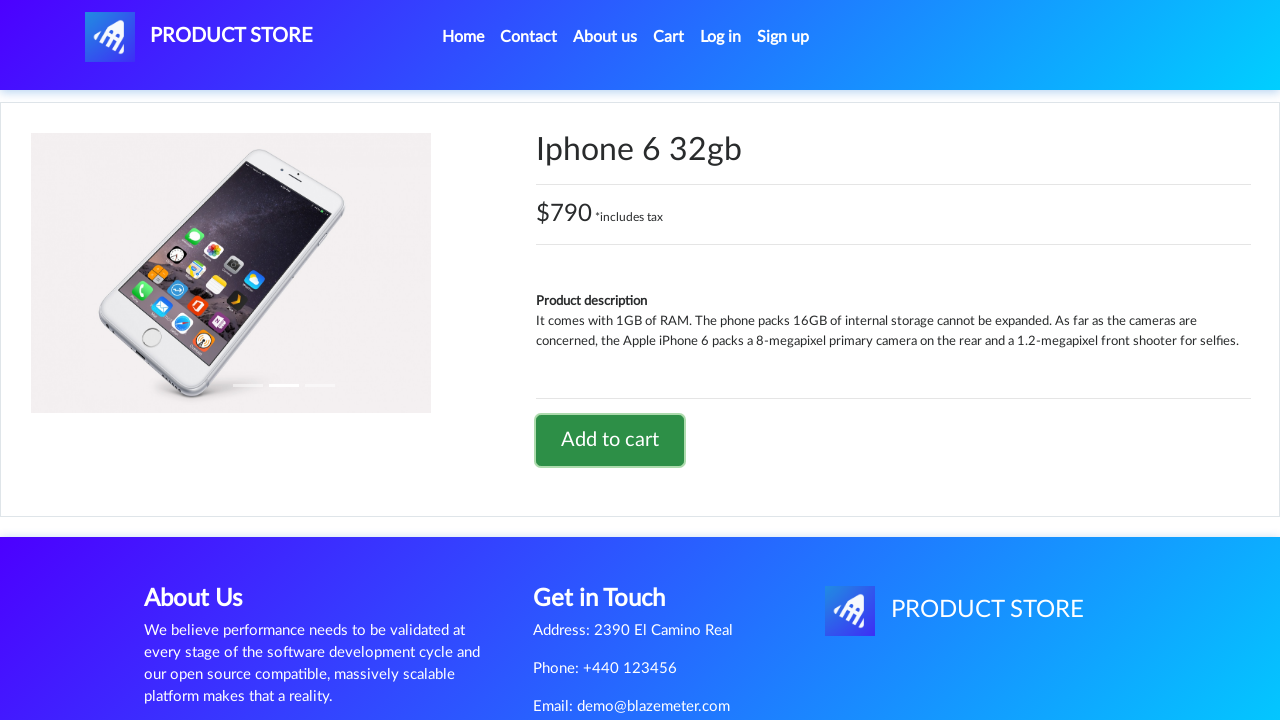

Clicked on Cart link to view shopping cart at (669, 37) on text=Cart
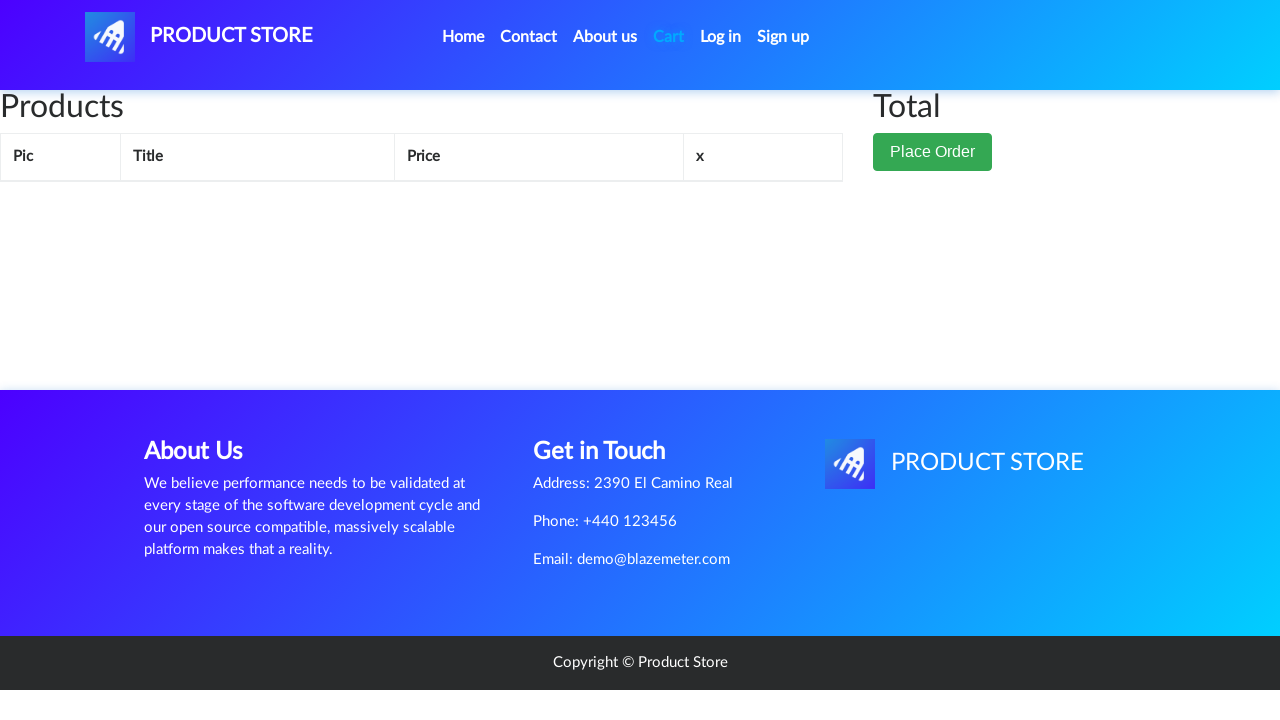

Cart page loaded with total price element visible
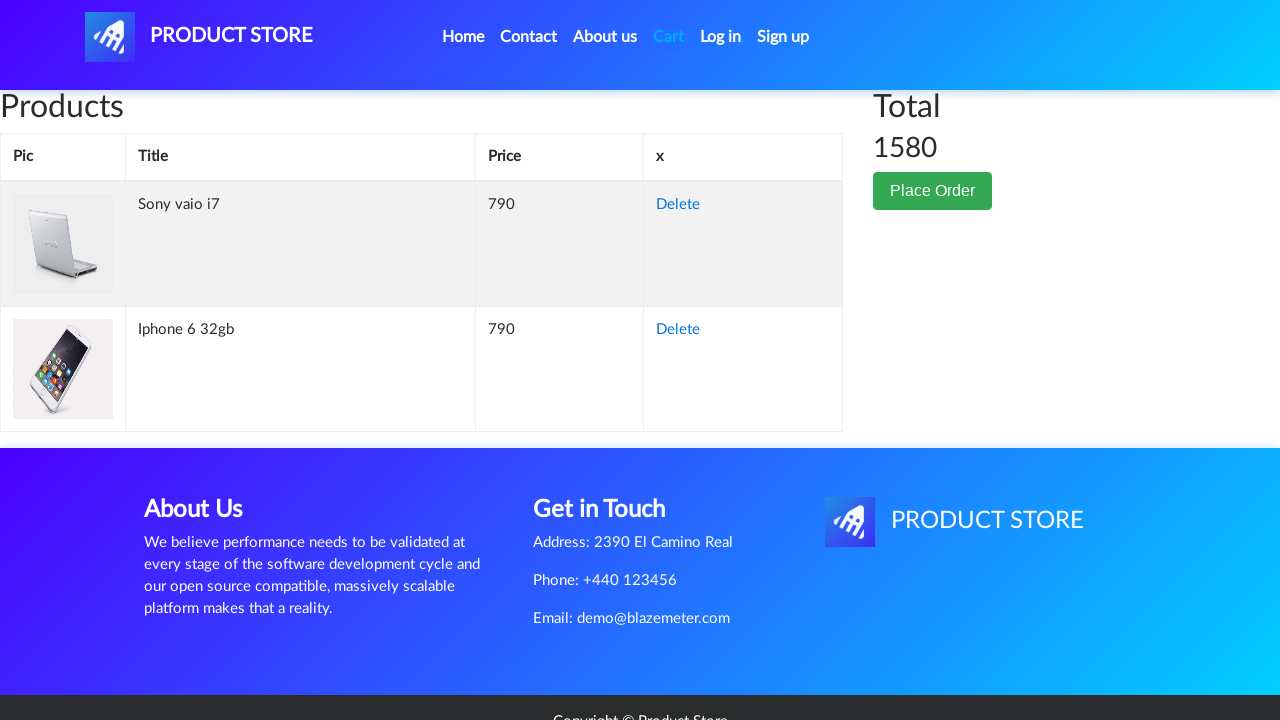

Cart content fully loaded and displayed
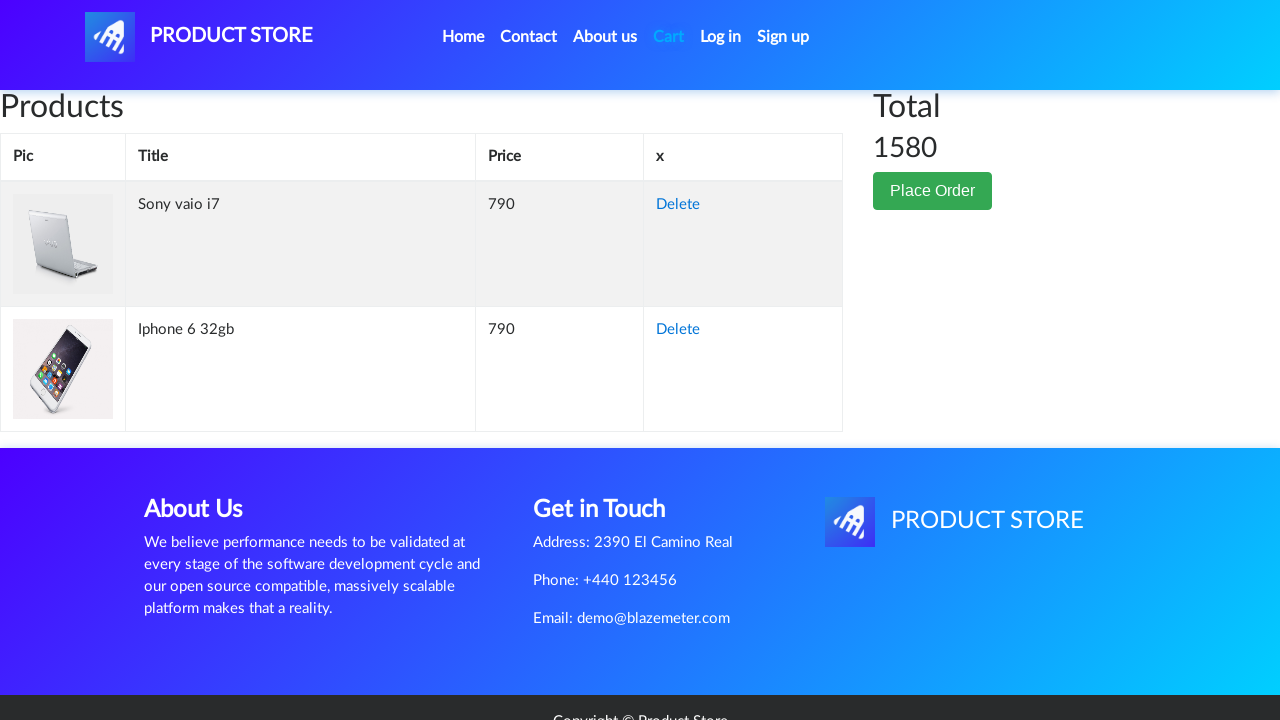

Clicked Place Order button to proceed to checkout at (933, 191) on button.btn.btn-success
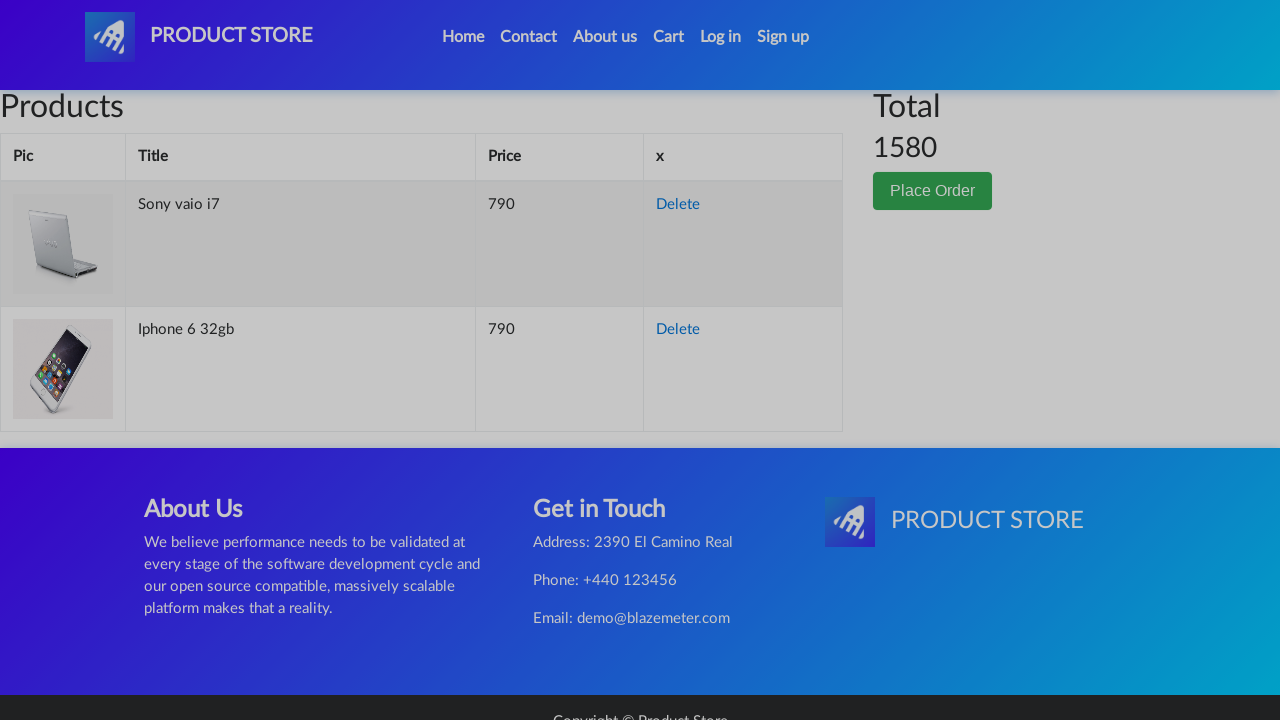

Order form modal loaded with customer name field visible
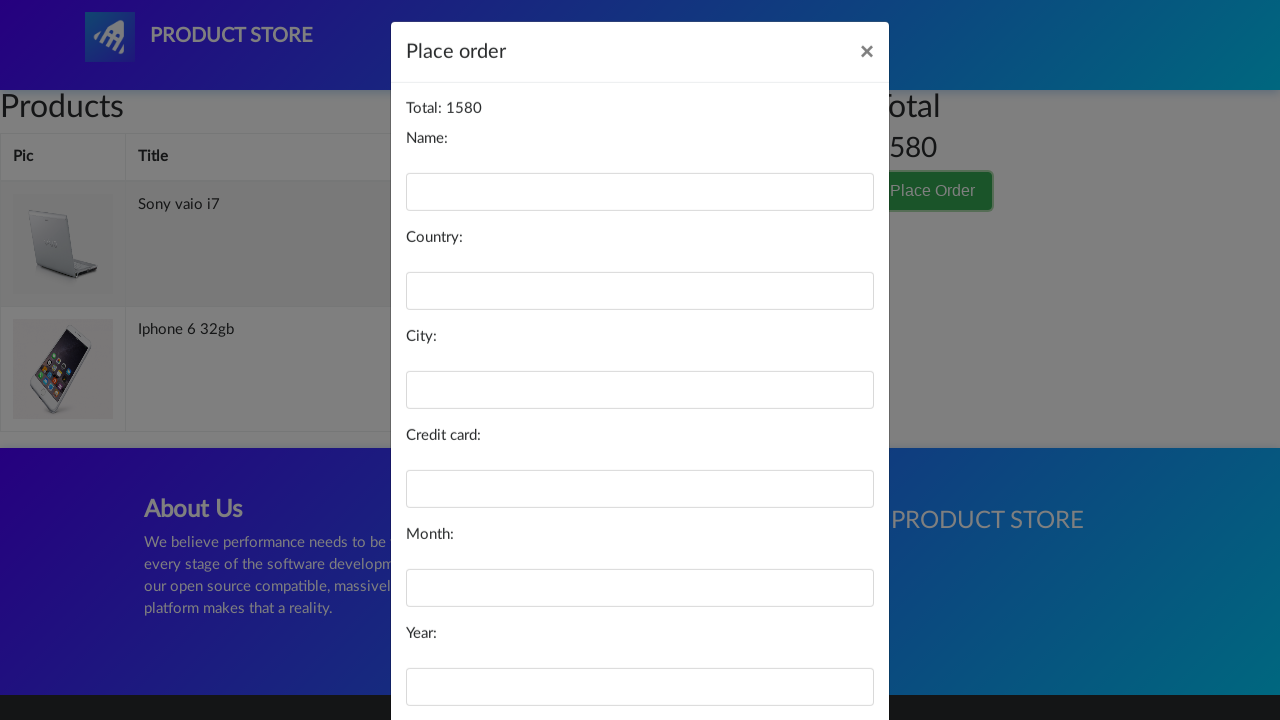

Filled customer name field with 'Hanzo Hasashi' on #name
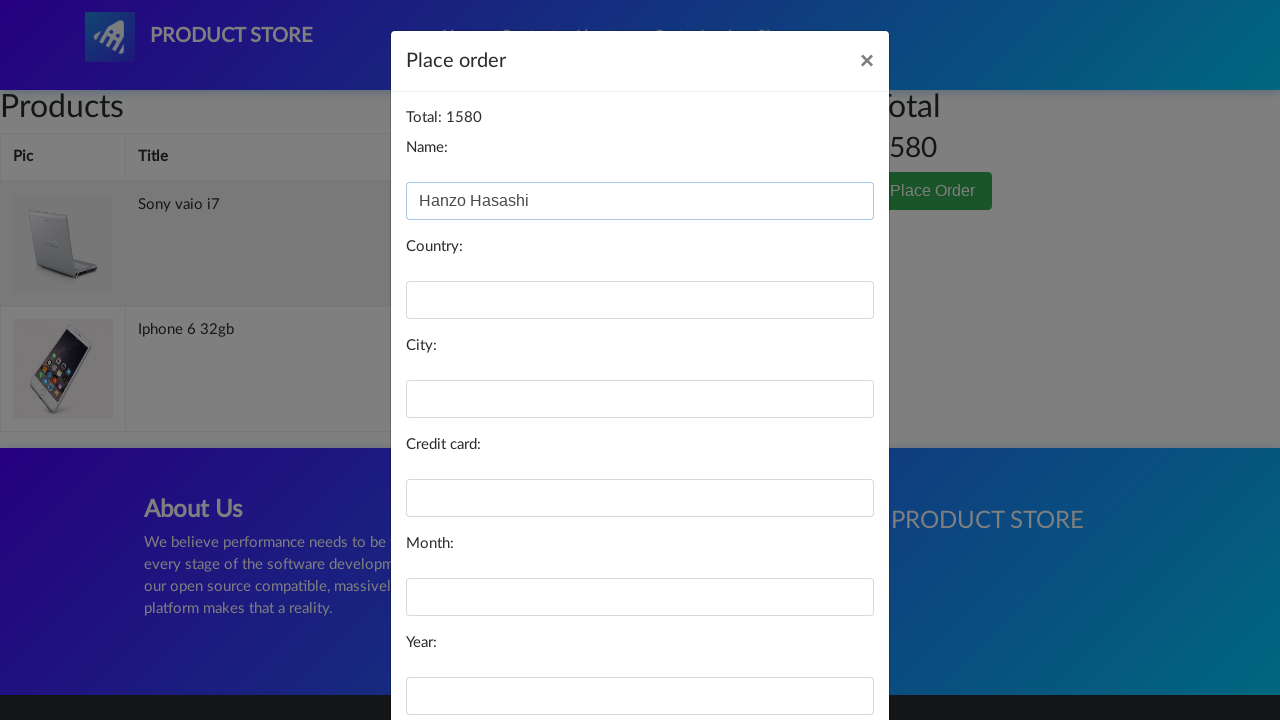

Filled country field with 'Japan' on #country
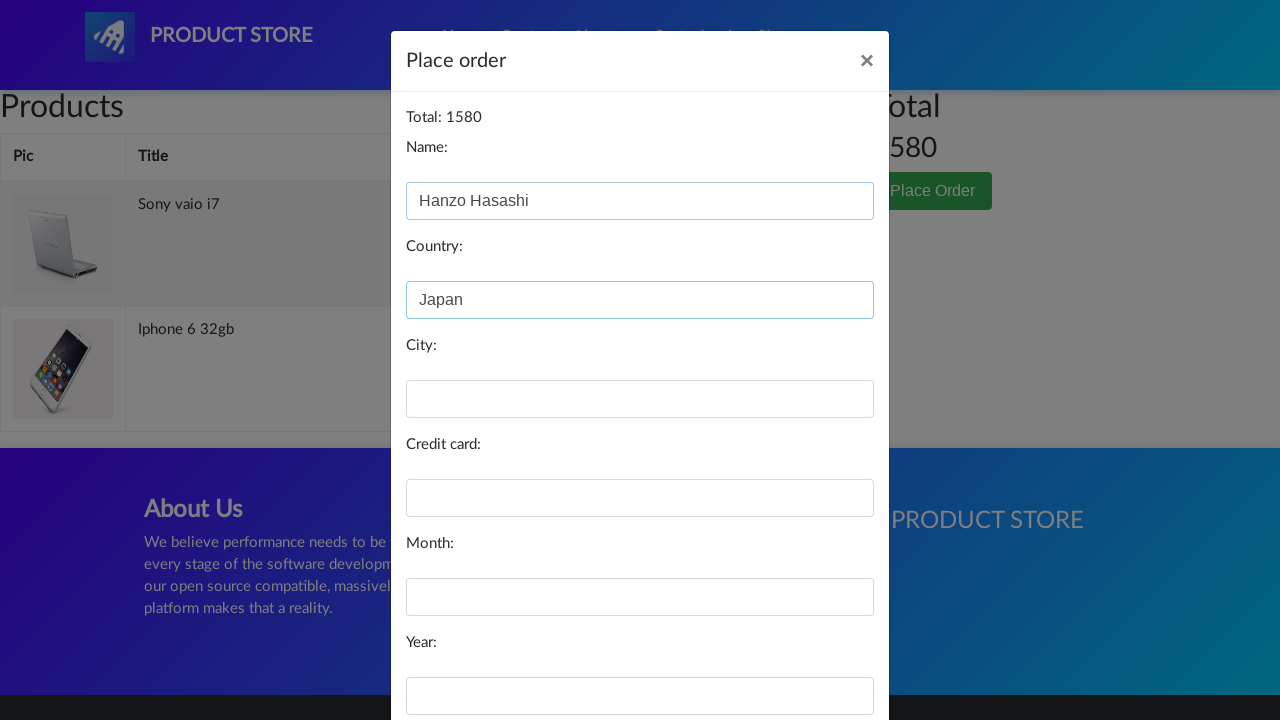

Filled city field with 'Tokyo' on #city
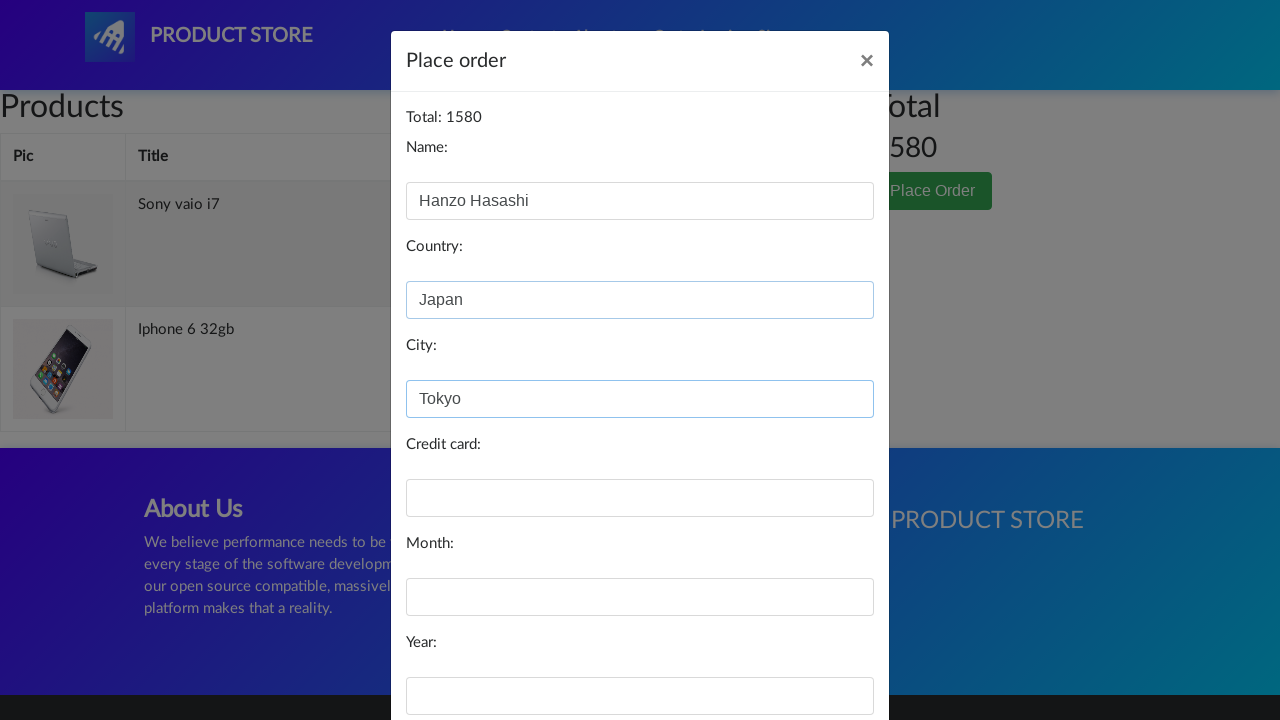

Filled credit card number field on #card
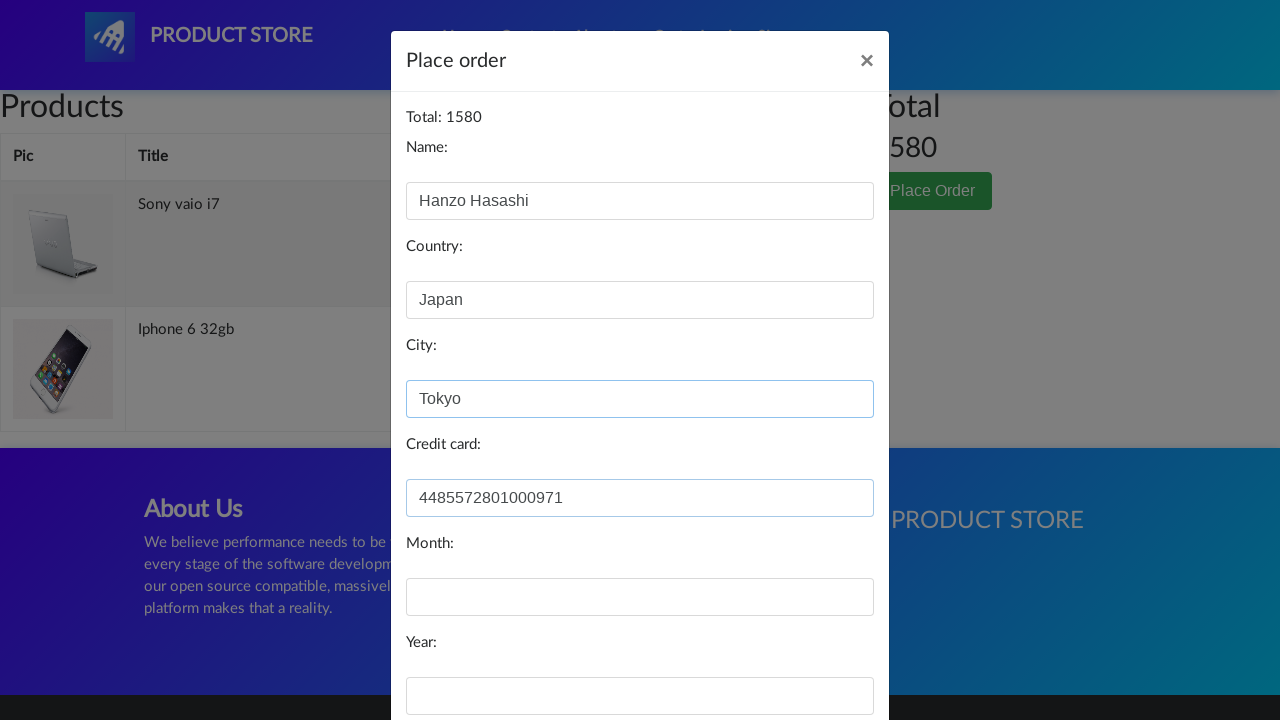

Filled expiration month with '01' on #month
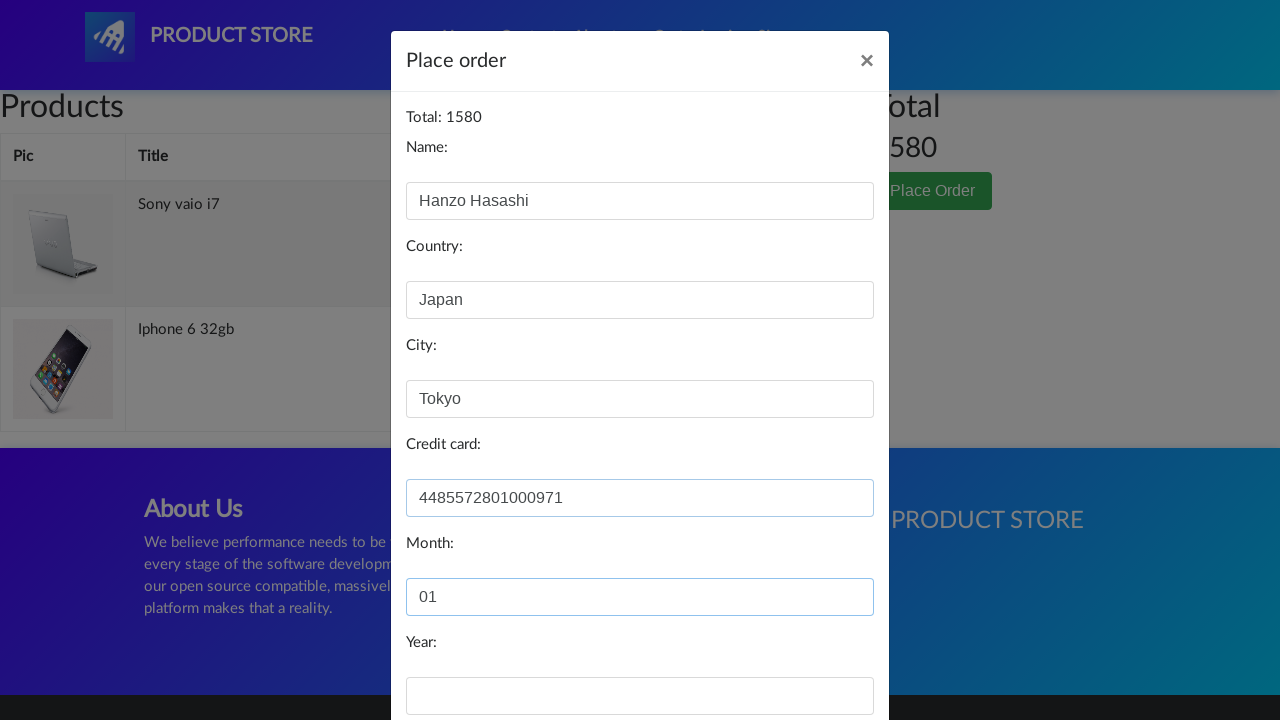

Filled expiration year with '2039' on #year
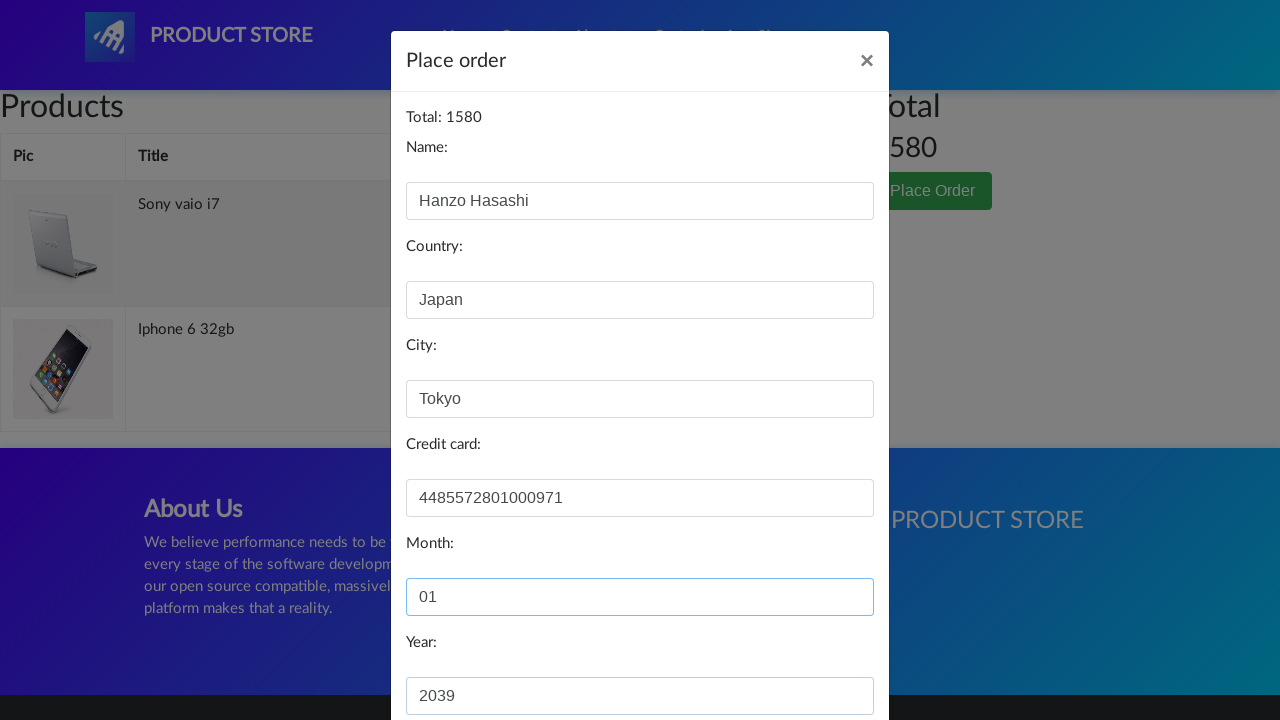

Clicked Purchase button to complete order at (823, 655) on xpath=//button[text()='Purchase']
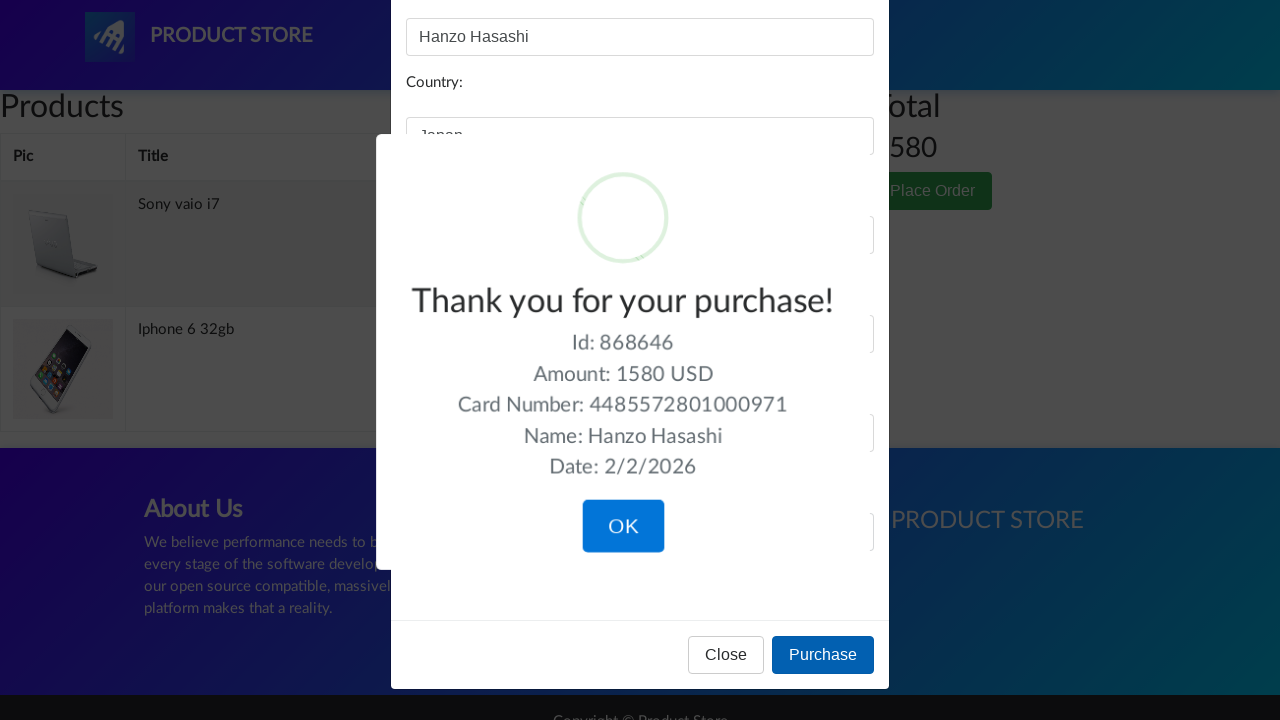

Purchase completed successfully - success modal appeared
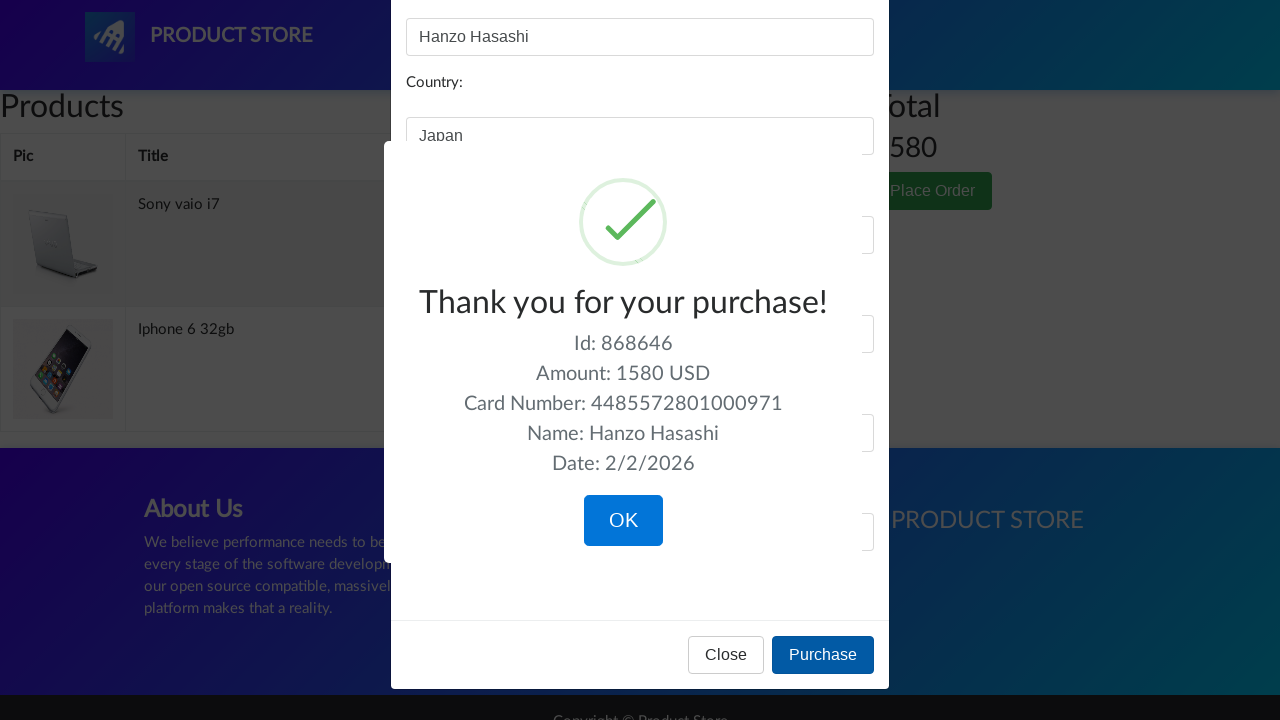

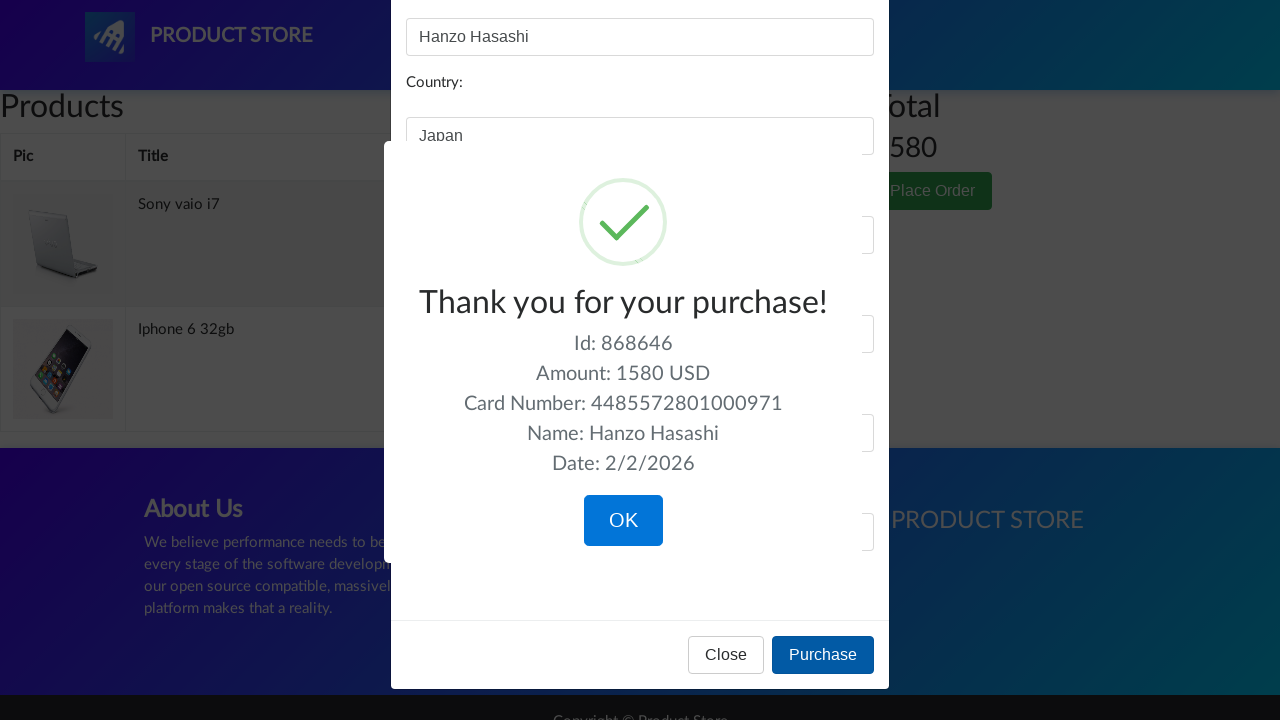